Tests adding a product to cart from the shop page and verifies the cart displays correct item count and total amount

Starting URL: https://practice.automationtesting.in/

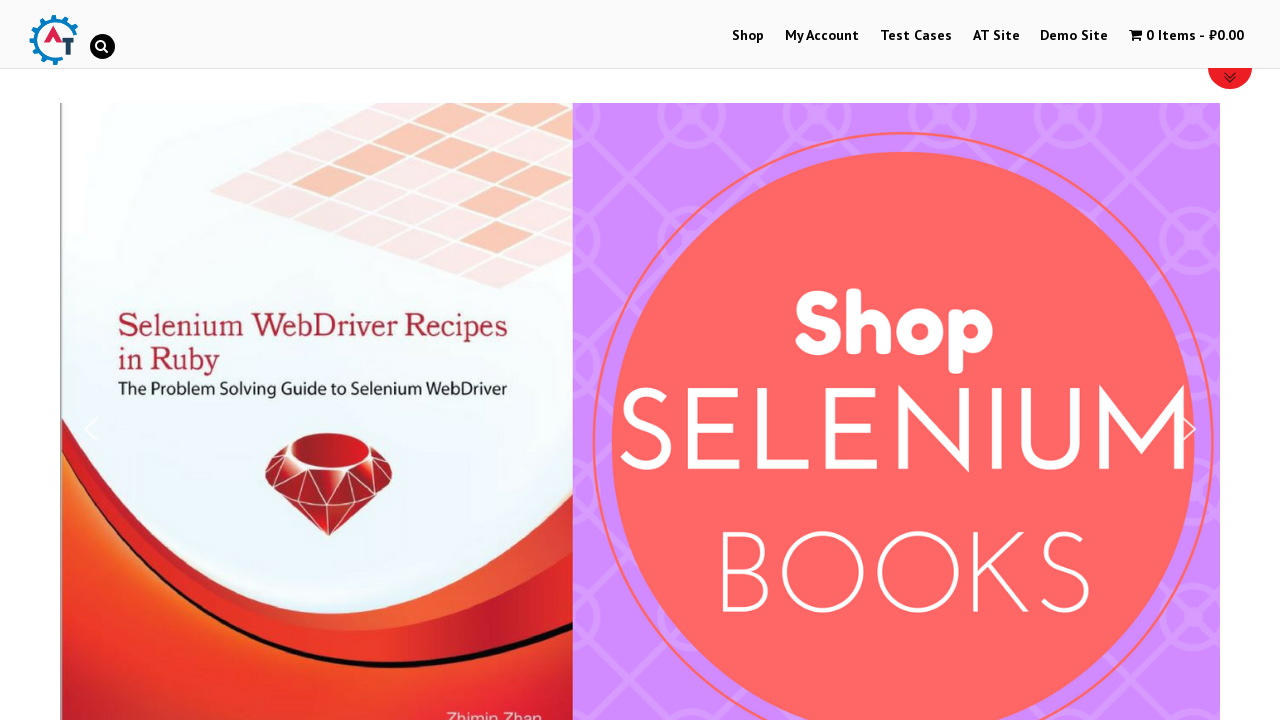

Clicked on Shop menu at (748, 36) on #menu-item-40
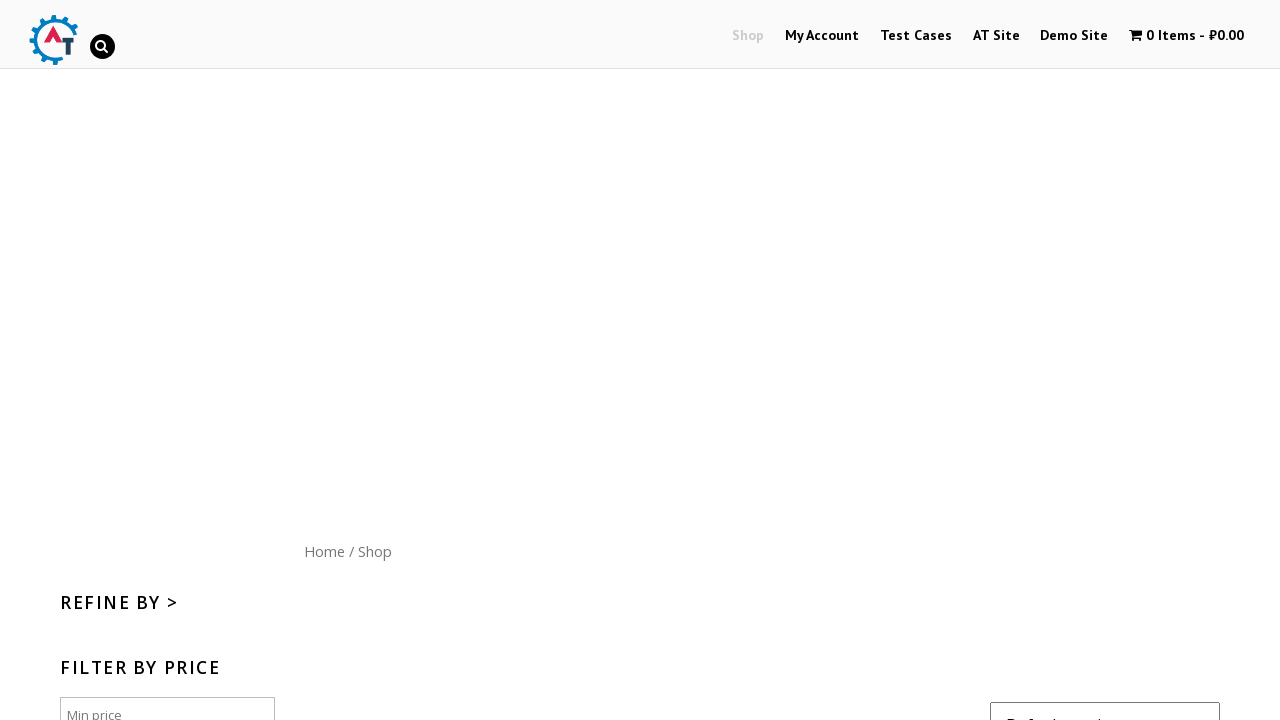

Shop page loaded and product with ID 182 is visible
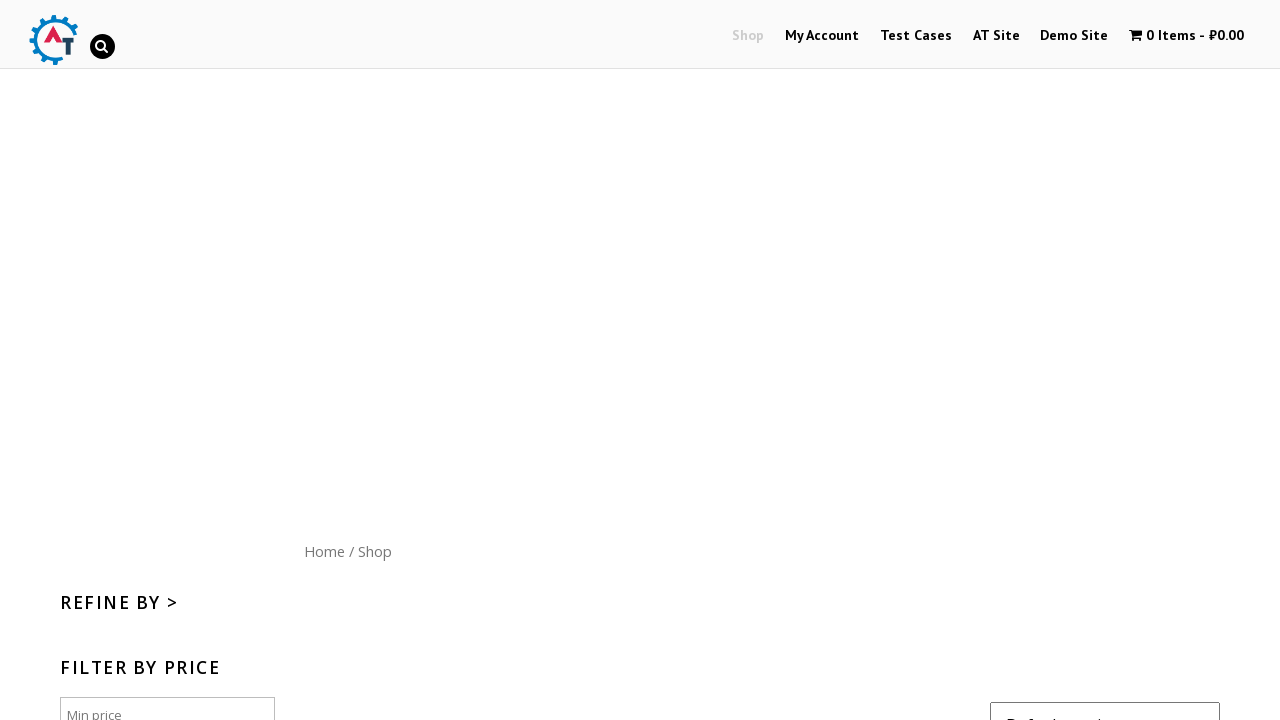

Scrolled down 900px to view products
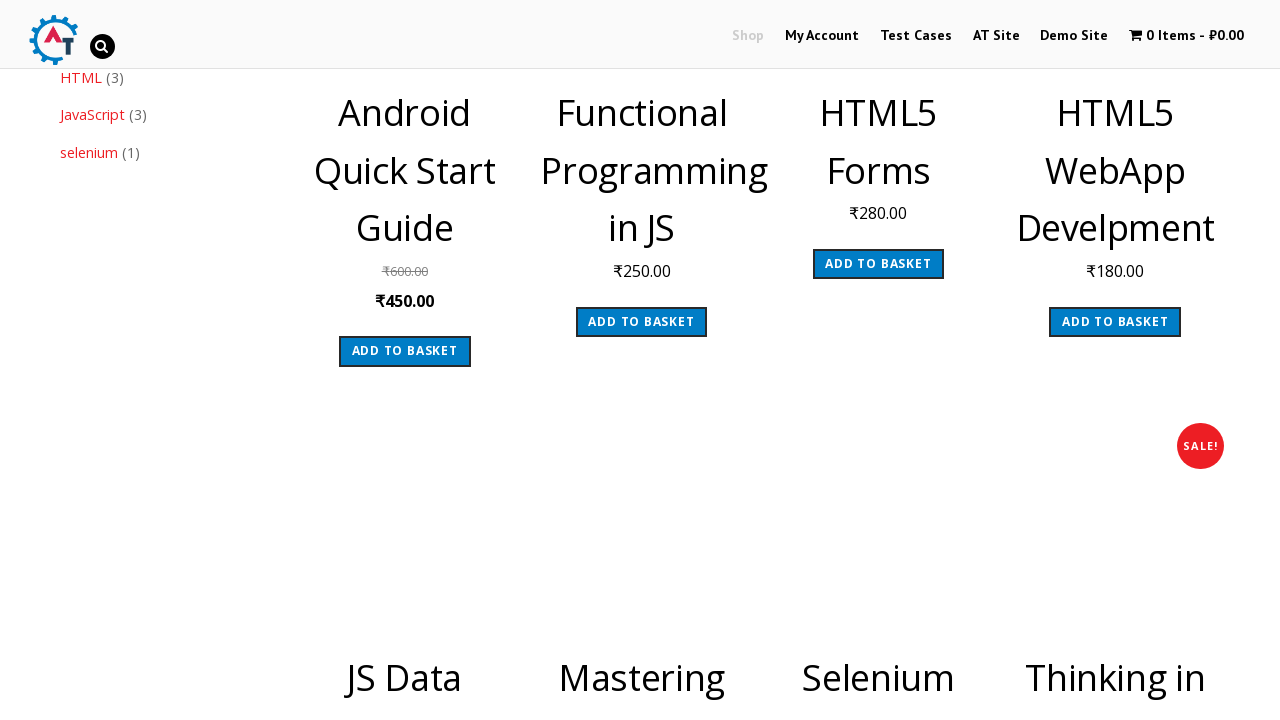

Clicked 'Add to Cart' button for product ID 182 at (1115, 361) on [data-product_id='182']
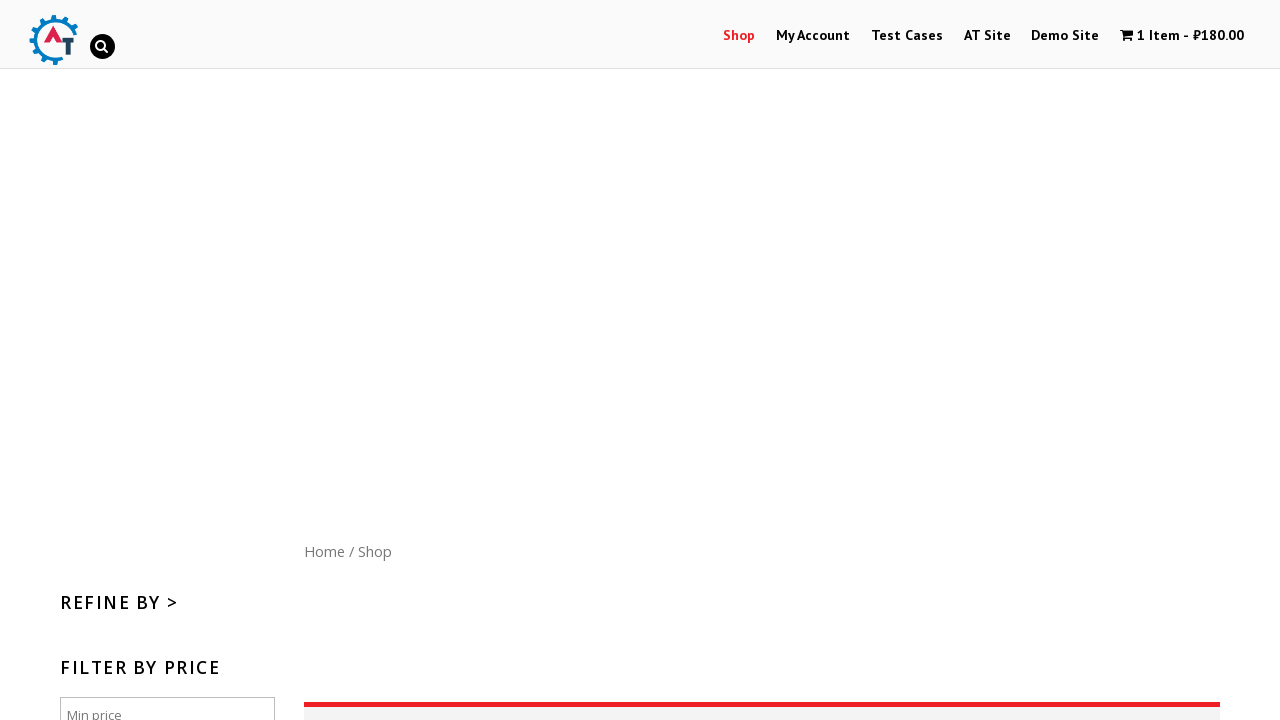

Waited for cart to update (2000ms)
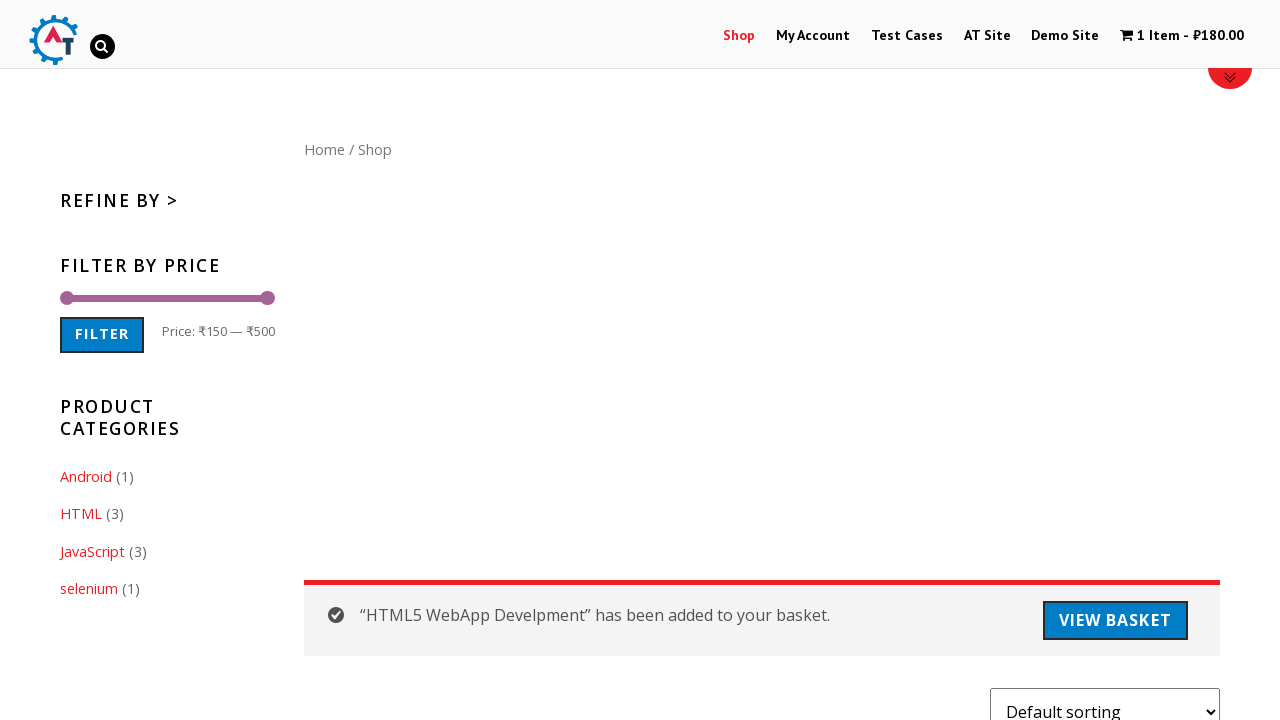

Located cart contents element
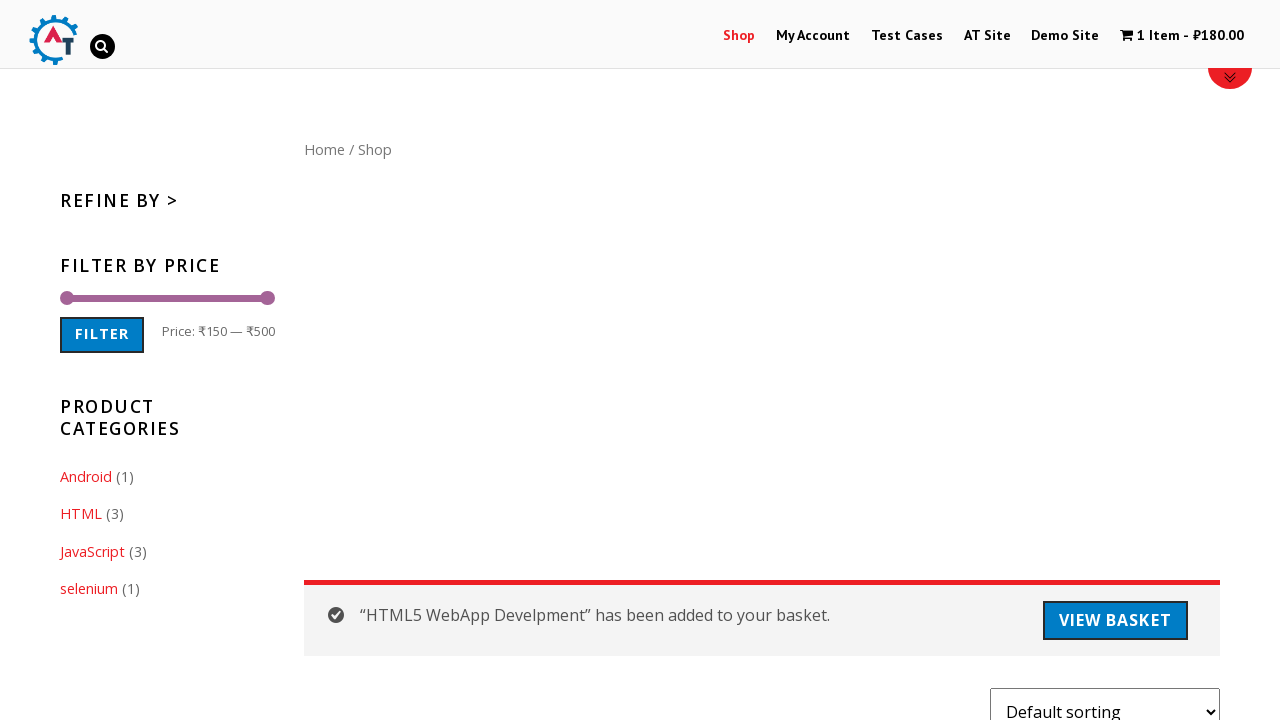

Cart contents element is ready
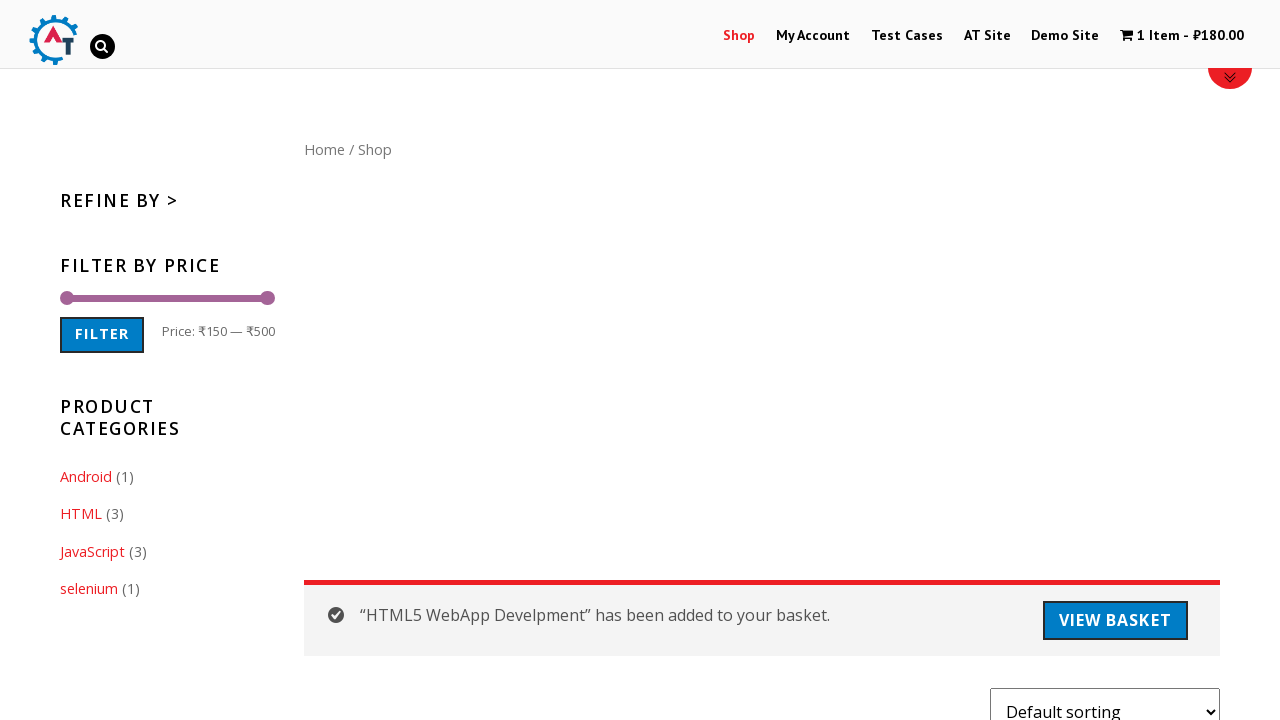

Clicked on cart contents to view cart at (1158, 36) on .cartcontents
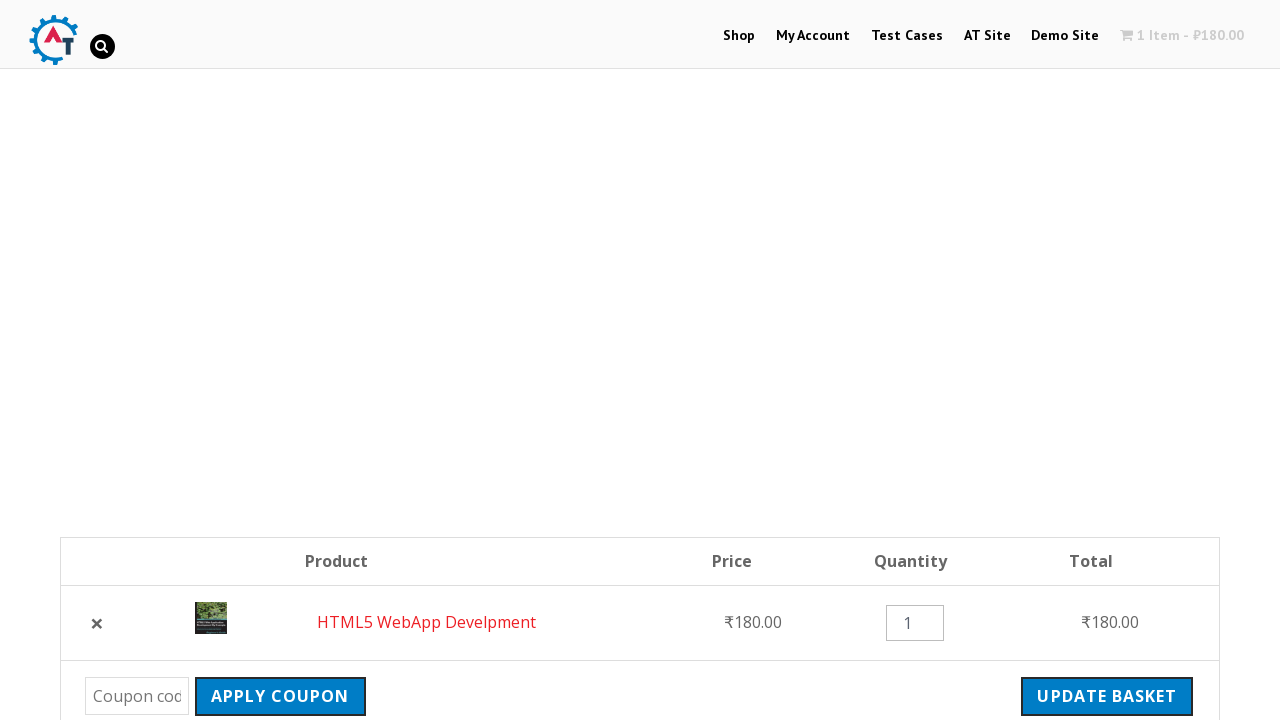

Cart page loaded and subtotal amount is displayed
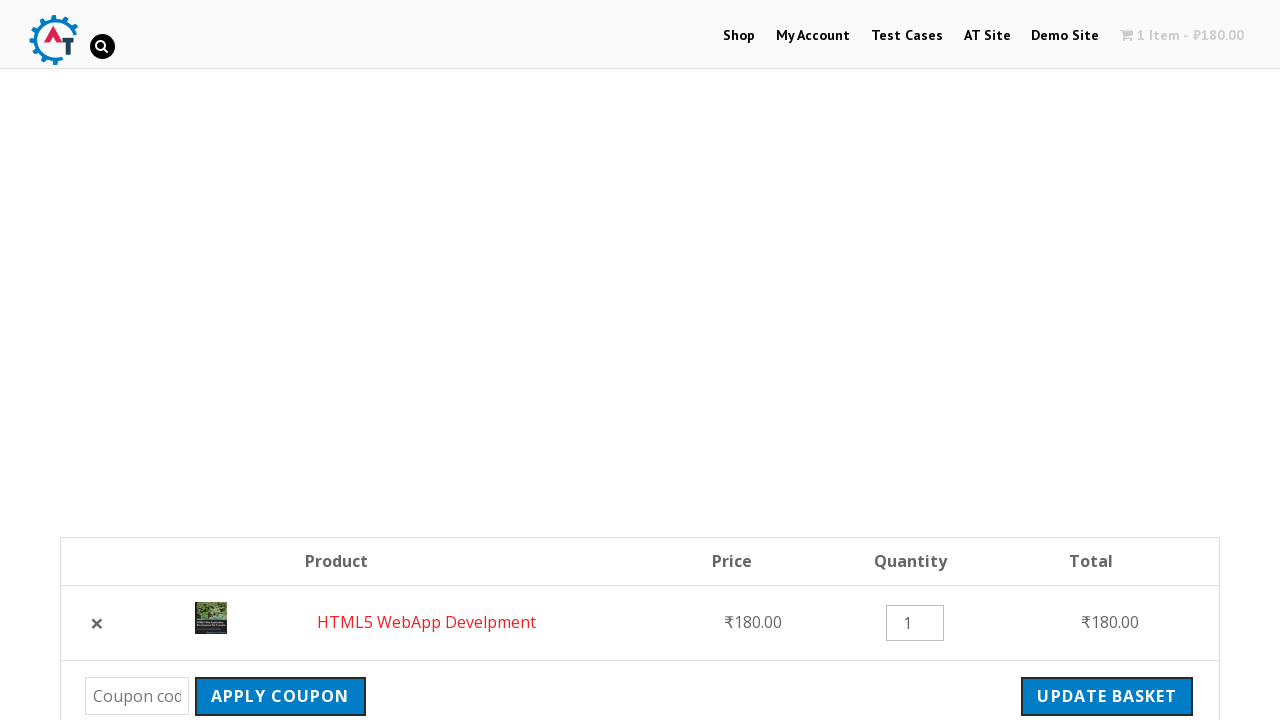

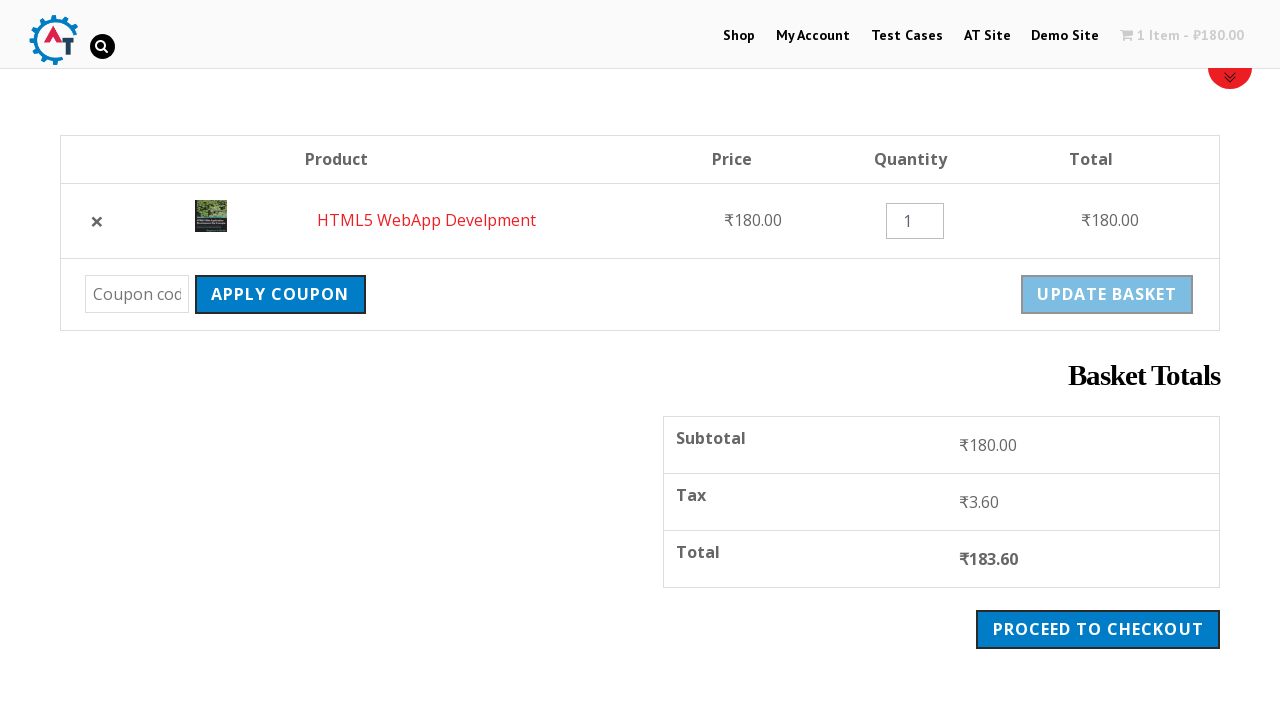